Tests that edits are saved when the input loses focus (blur event)

Starting URL: https://demo.playwright.dev/todomvc

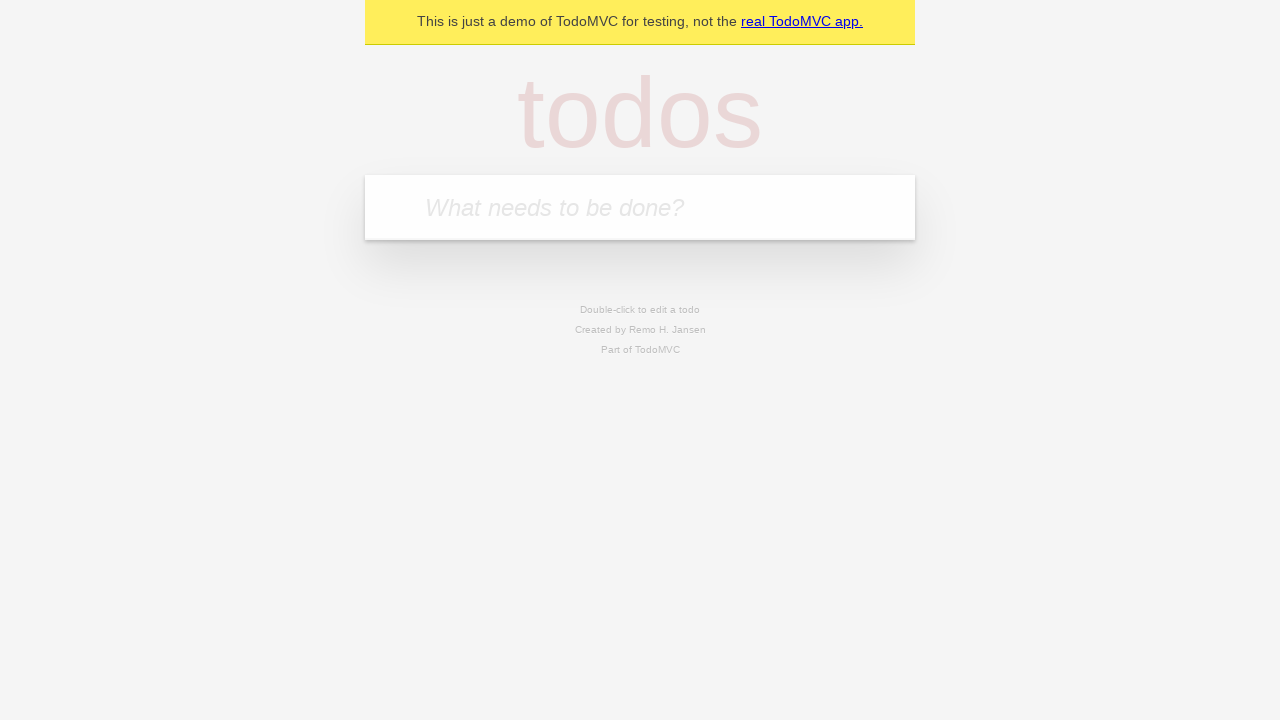

Filled todo input with 'buy some cheese' on internal:attr=[placeholder="What needs to be done?"i]
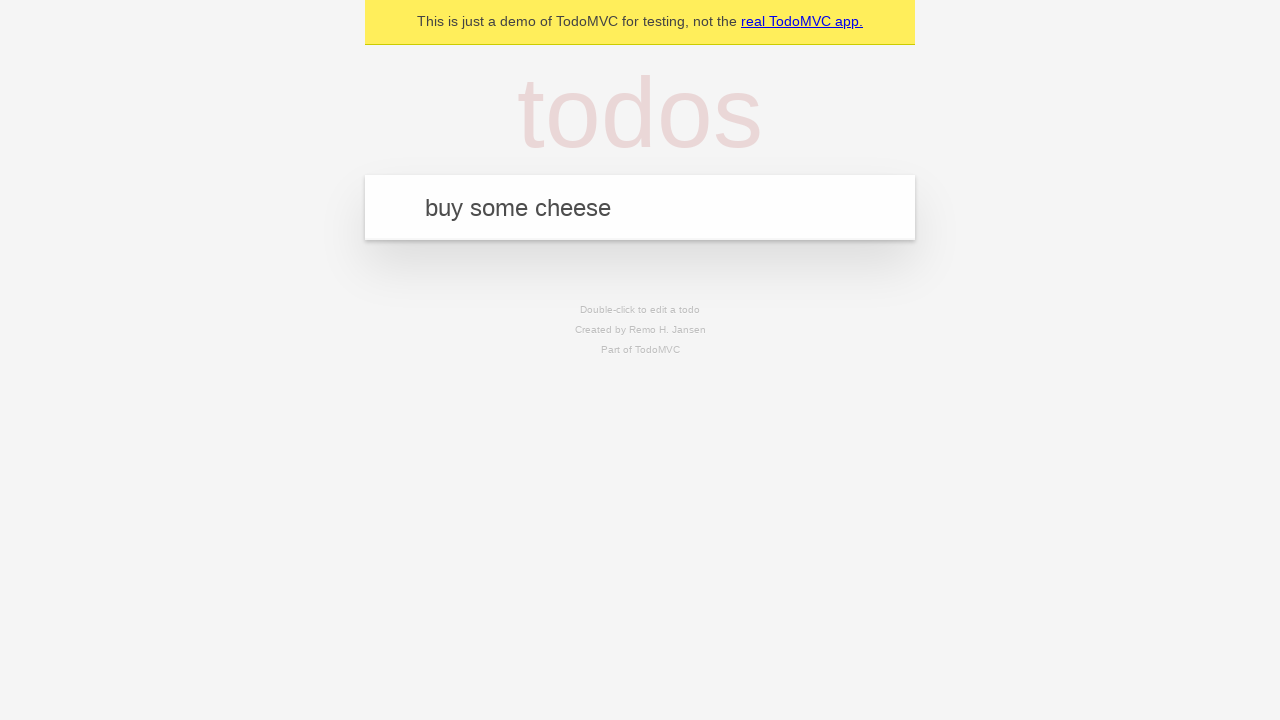

Pressed Enter to create first todo on internal:attr=[placeholder="What needs to be done?"i]
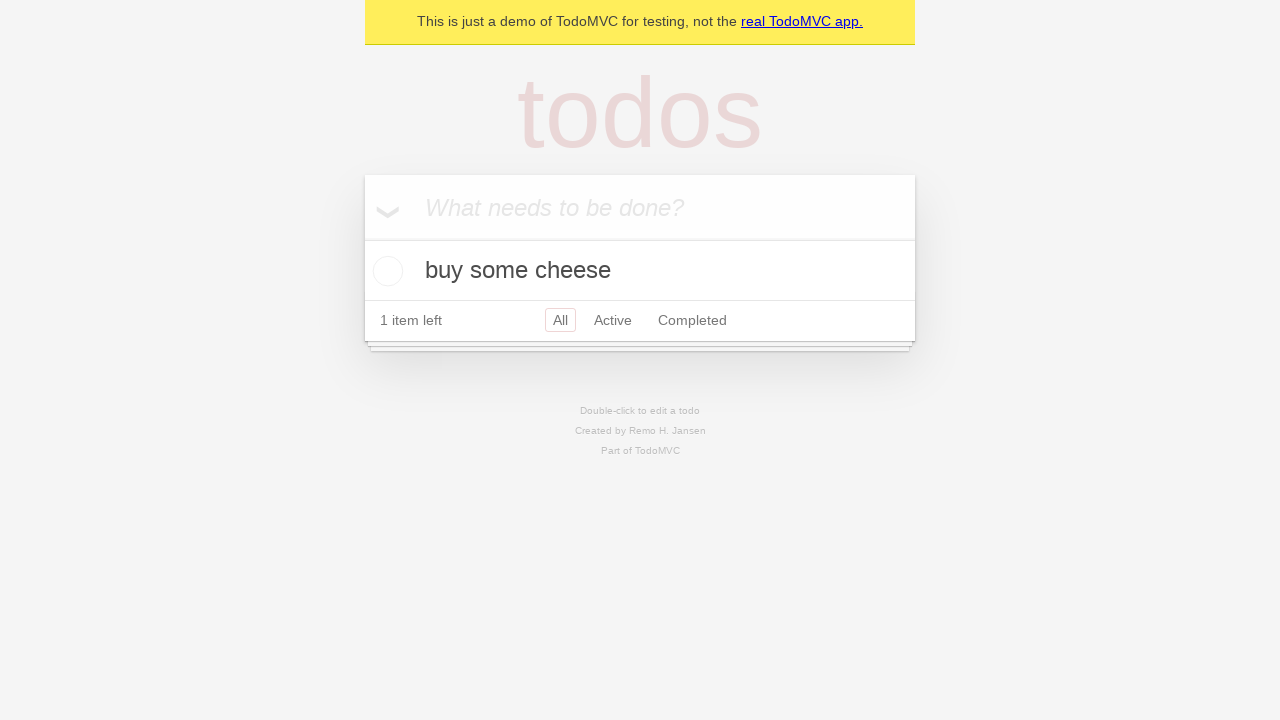

Filled todo input with 'feed the cat' on internal:attr=[placeholder="What needs to be done?"i]
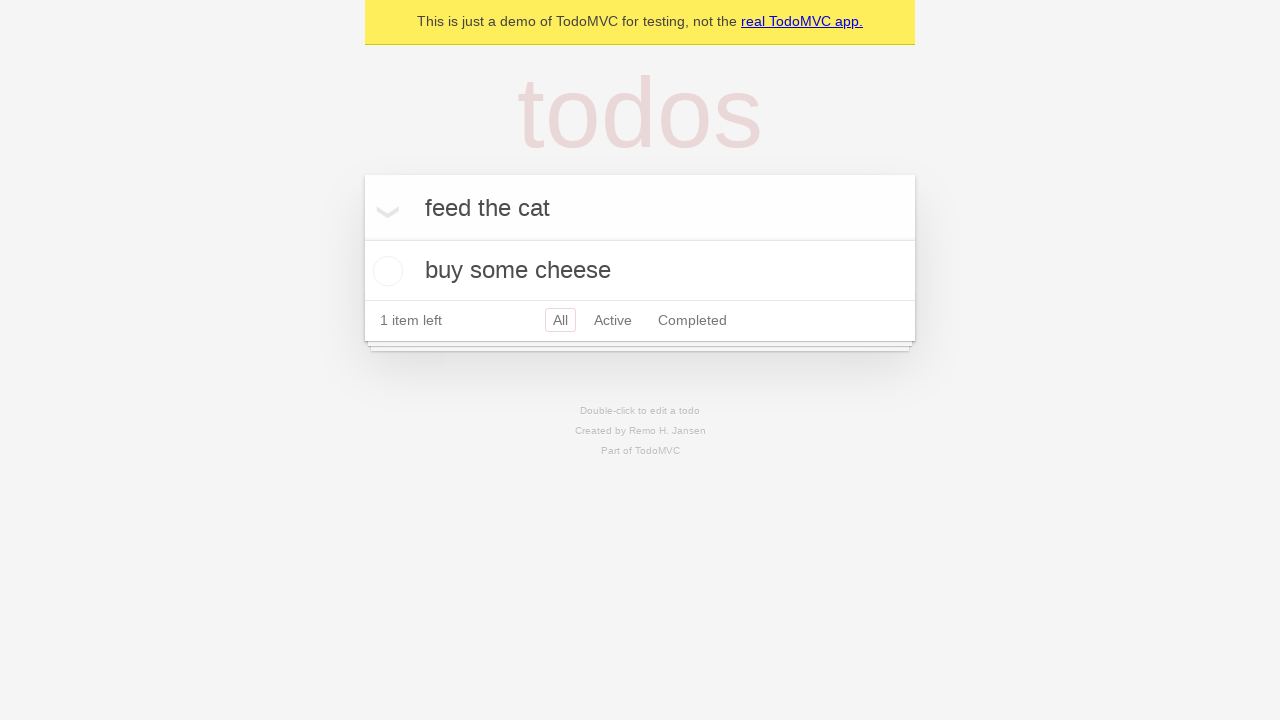

Pressed Enter to create second todo on internal:attr=[placeholder="What needs to be done?"i]
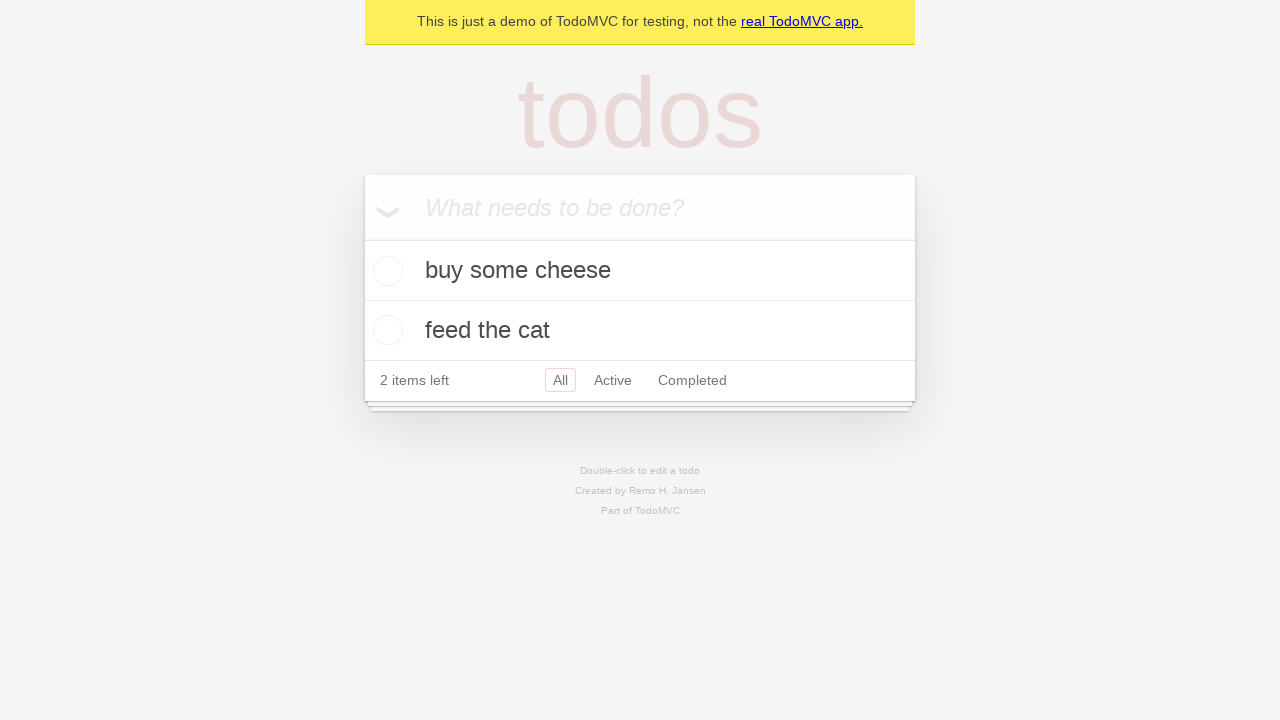

Filled todo input with 'book a doctors appointment' on internal:attr=[placeholder="What needs to be done?"i]
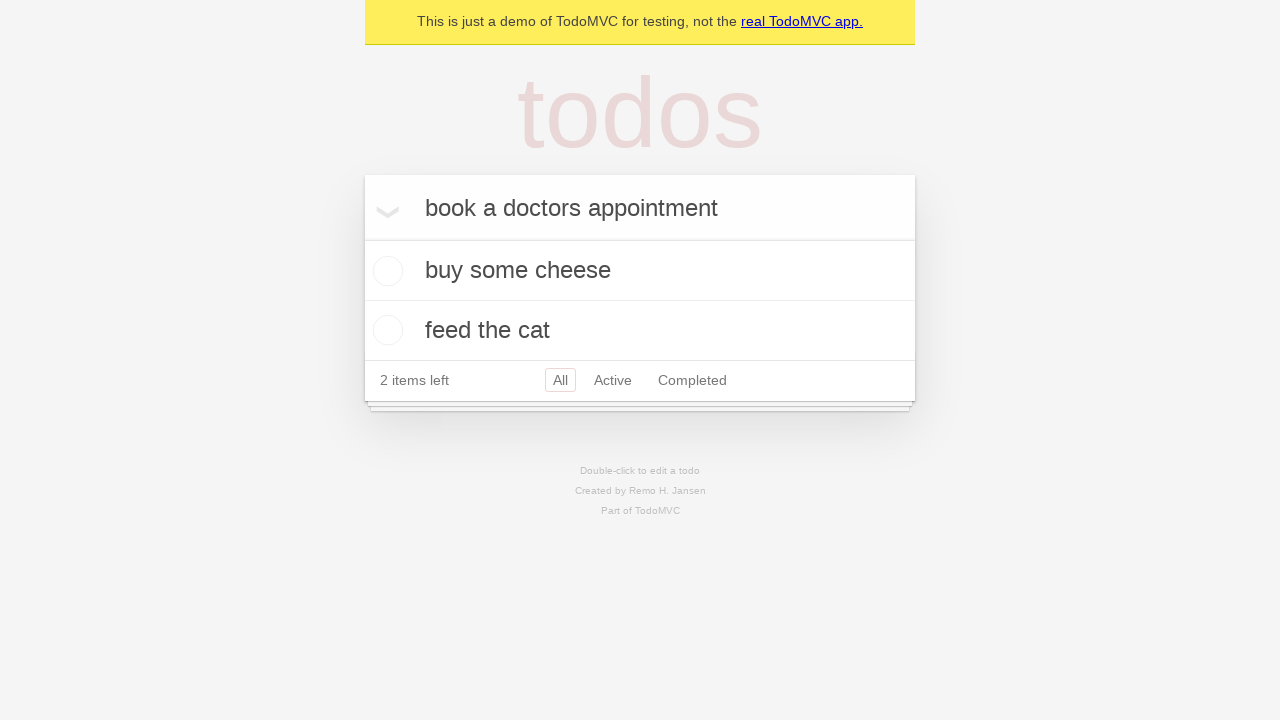

Pressed Enter to create third todo on internal:attr=[placeholder="What needs to be done?"i]
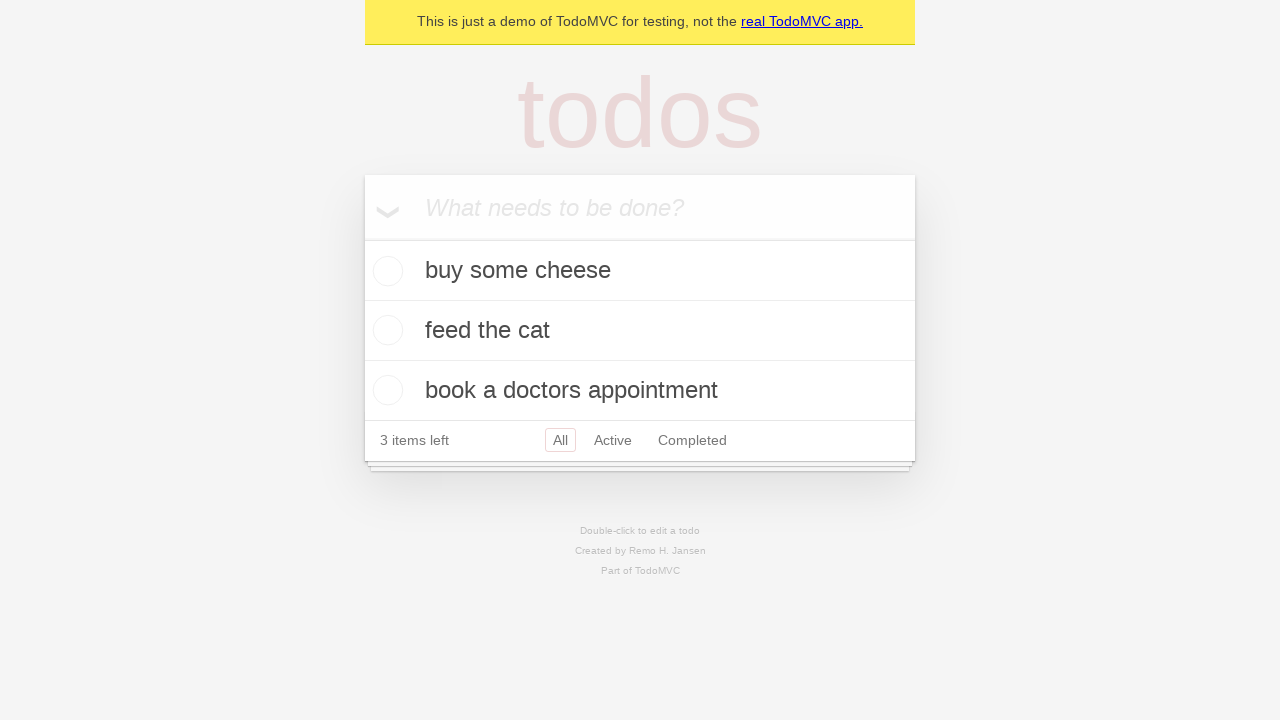

Double-clicked second todo item to enter edit mode at (640, 331) on internal:testid=[data-testid="todo-item"s] >> nth=1
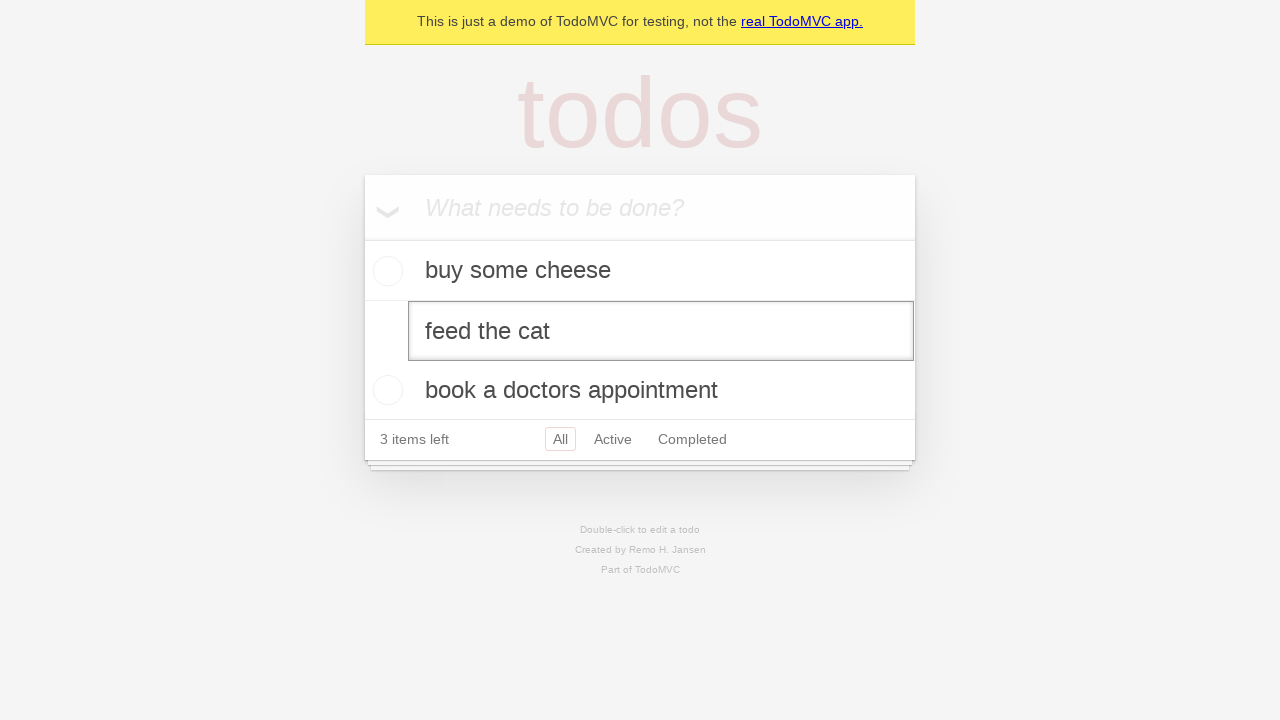

Filled edit textbox with 'buy some sausages' on internal:testid=[data-testid="todo-item"s] >> nth=1 >> internal:role=textbox[nam
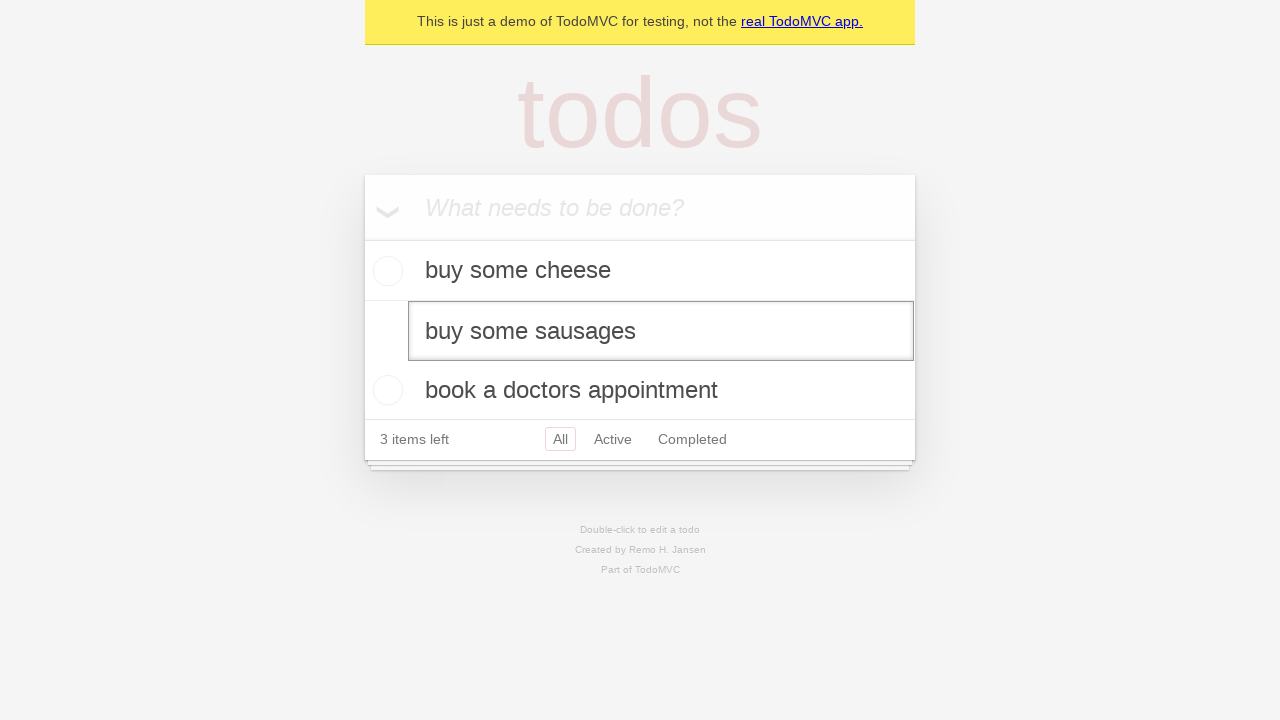

Dispatched blur event to save edited todo text
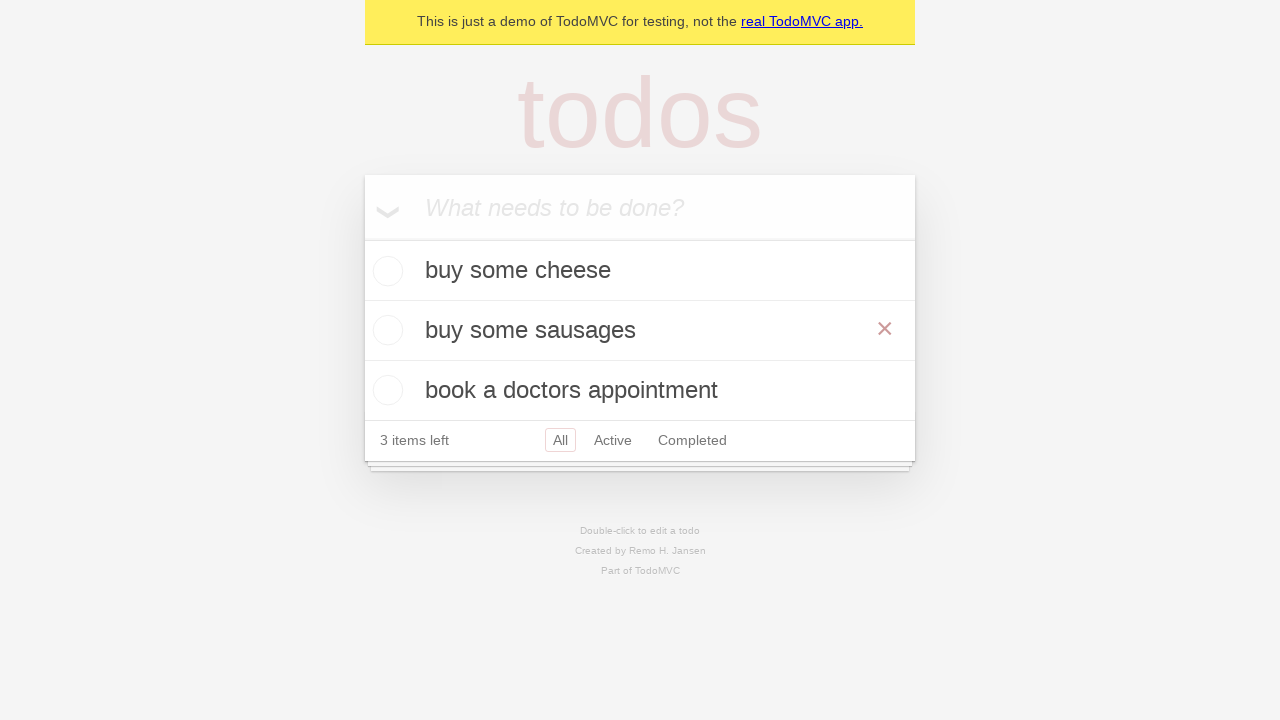

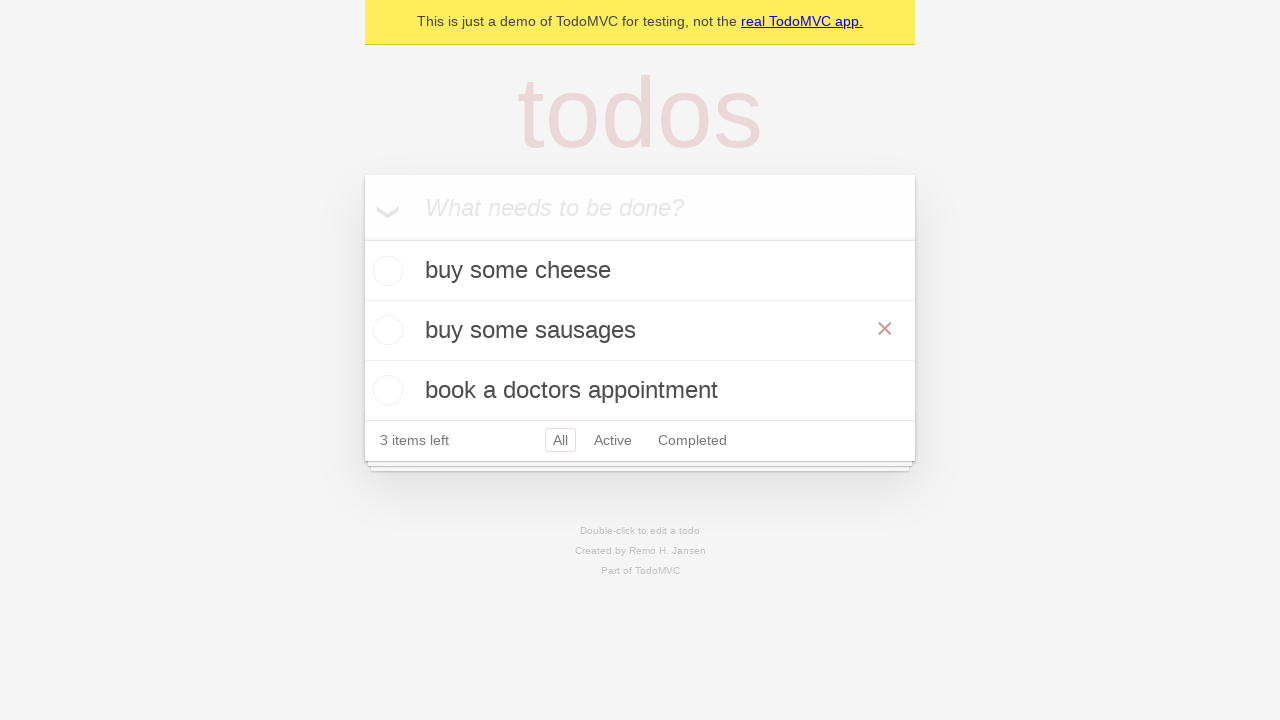